Tests that edits are saved when the edit input loses focus (blur event)

Starting URL: https://demo.playwright.dev/todomvc

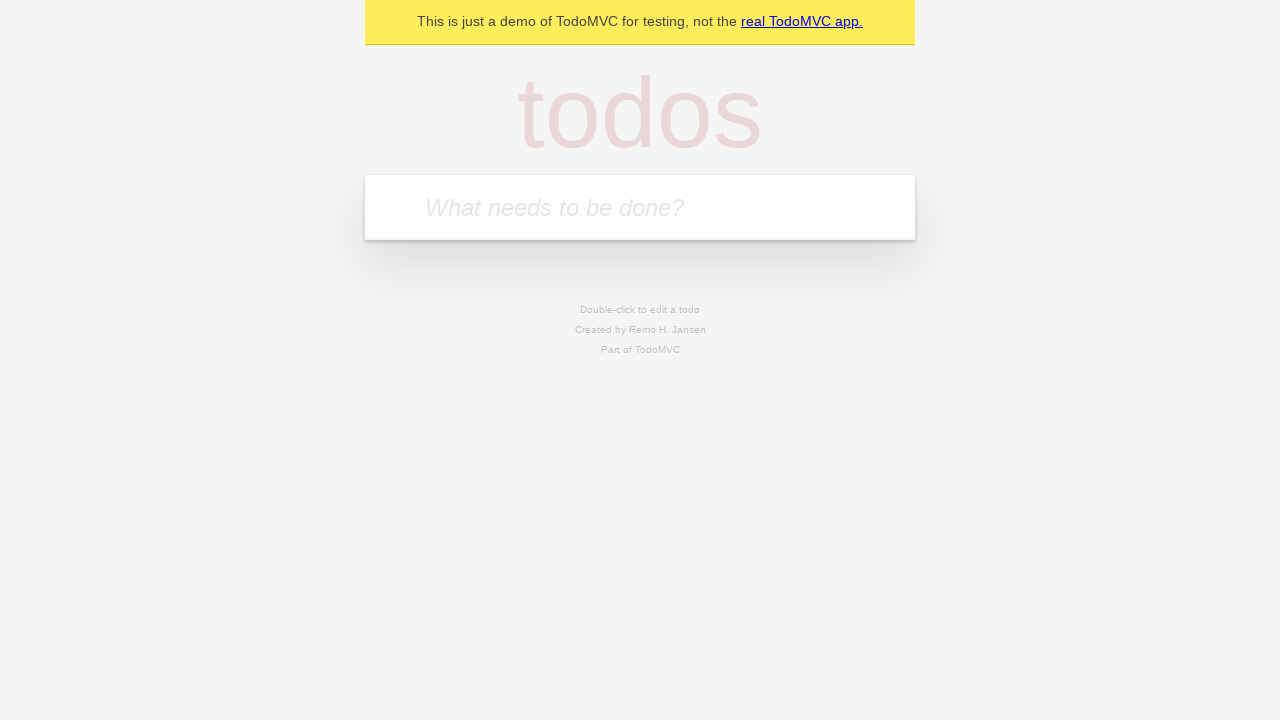

Filled new todo input with 'buy some cheese' on internal:attr=[placeholder="What needs to be done?"i]
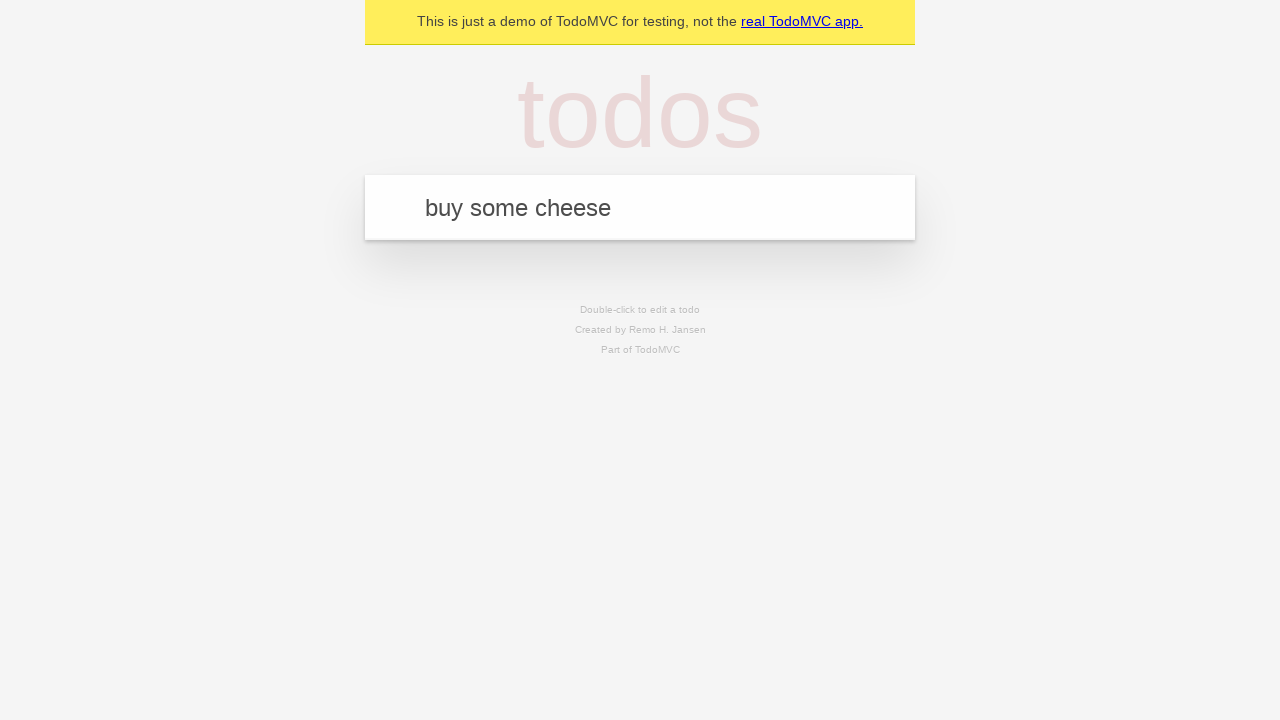

Pressed Enter to create todo 'buy some cheese' on internal:attr=[placeholder="What needs to be done?"i]
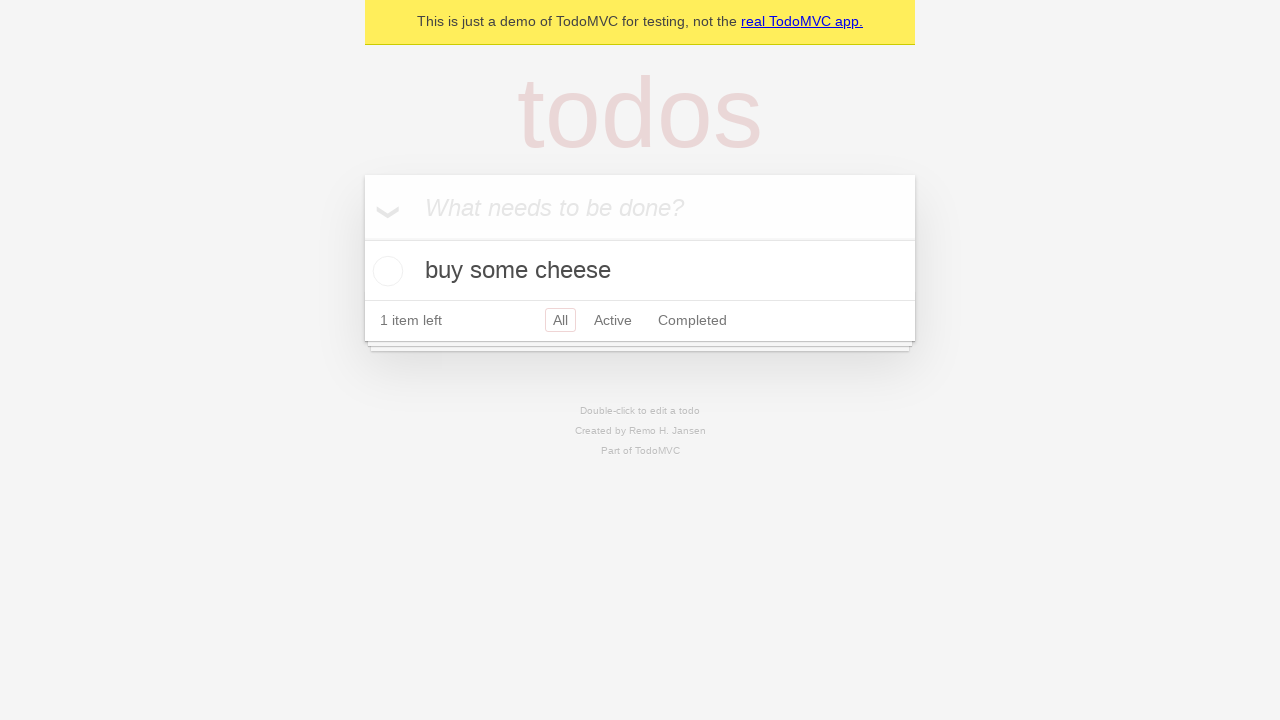

Filled new todo input with 'feed the cat' on internal:attr=[placeholder="What needs to be done?"i]
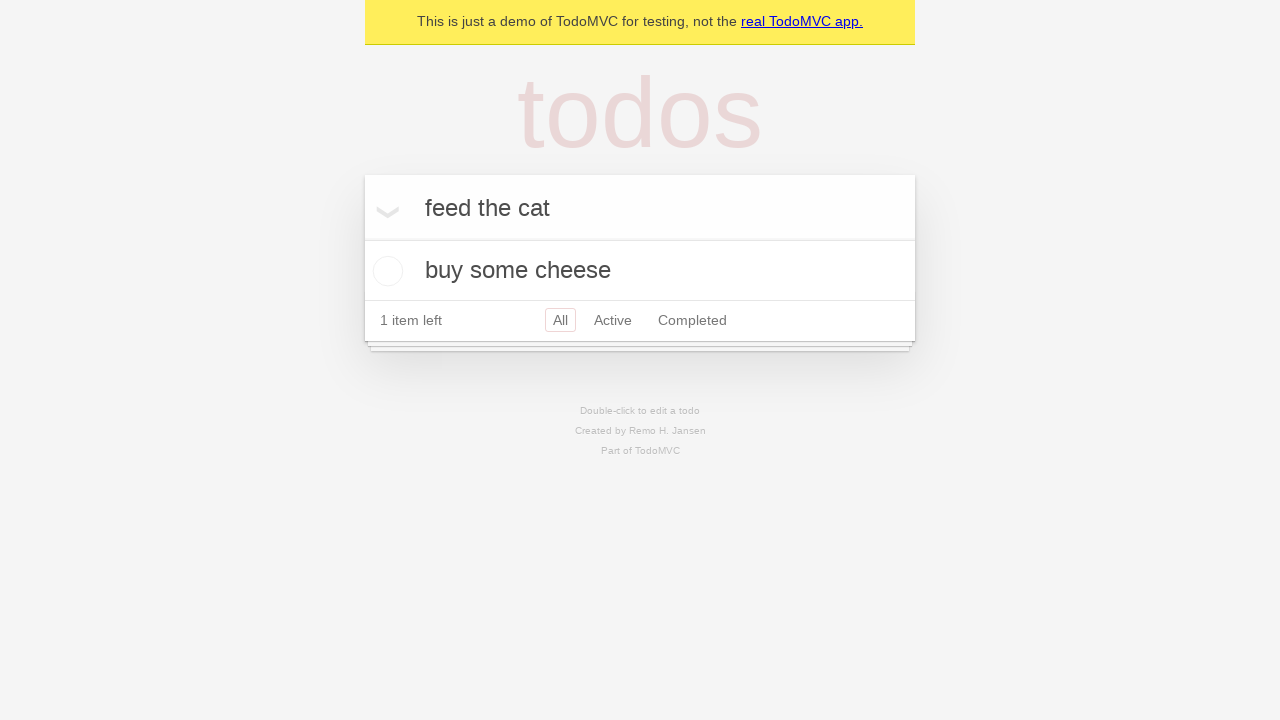

Pressed Enter to create todo 'feed the cat' on internal:attr=[placeholder="What needs to be done?"i]
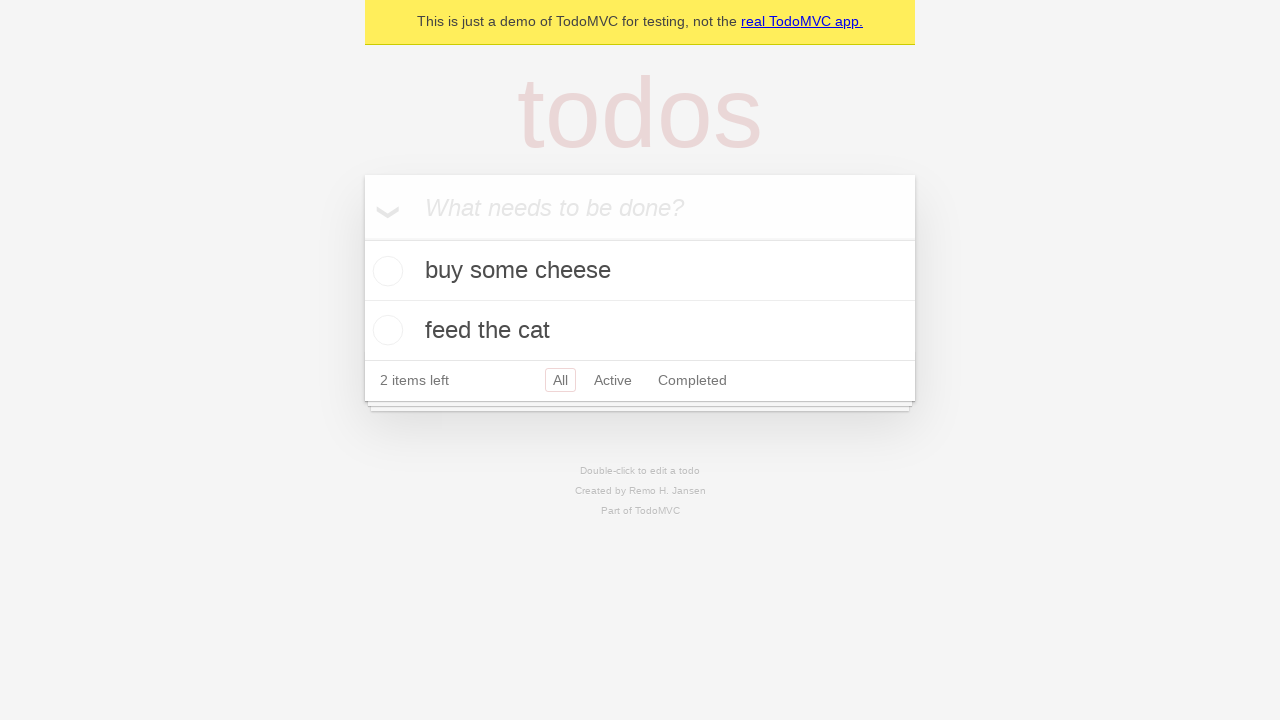

Filled new todo input with 'book a doctors appointment' on internal:attr=[placeholder="What needs to be done?"i]
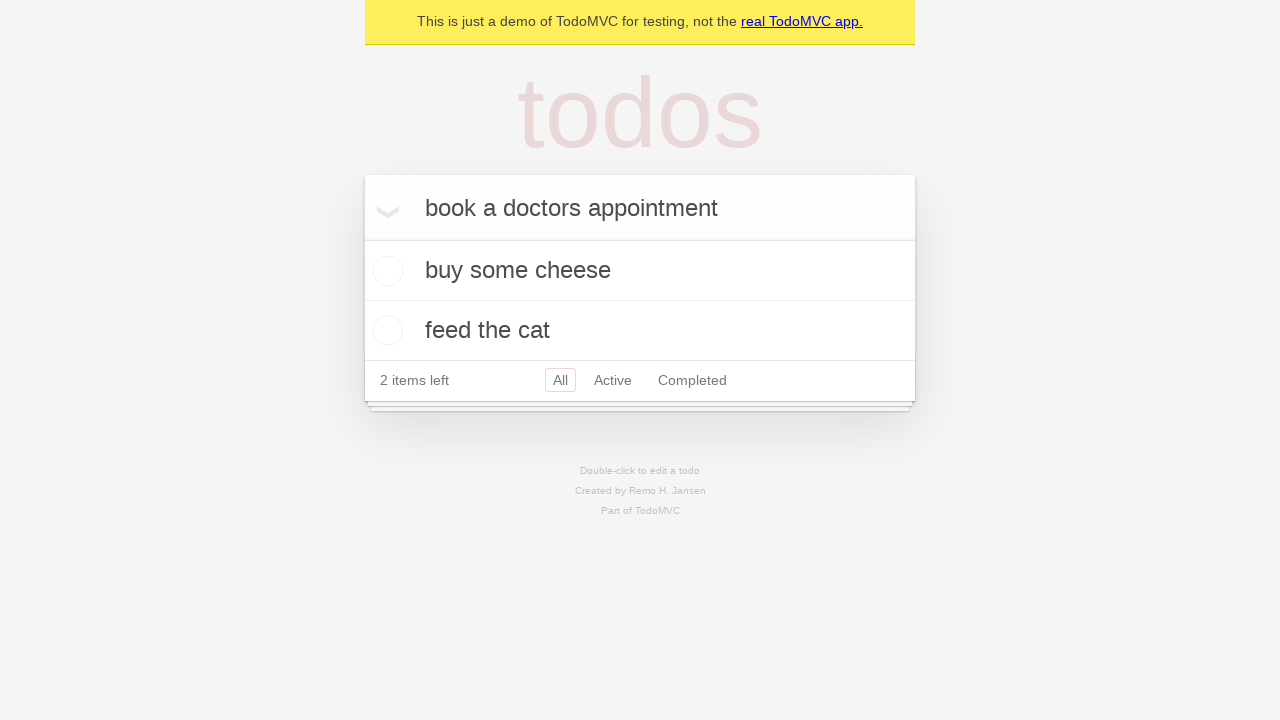

Pressed Enter to create todo 'book a doctors appointment' on internal:attr=[placeholder="What needs to be done?"i]
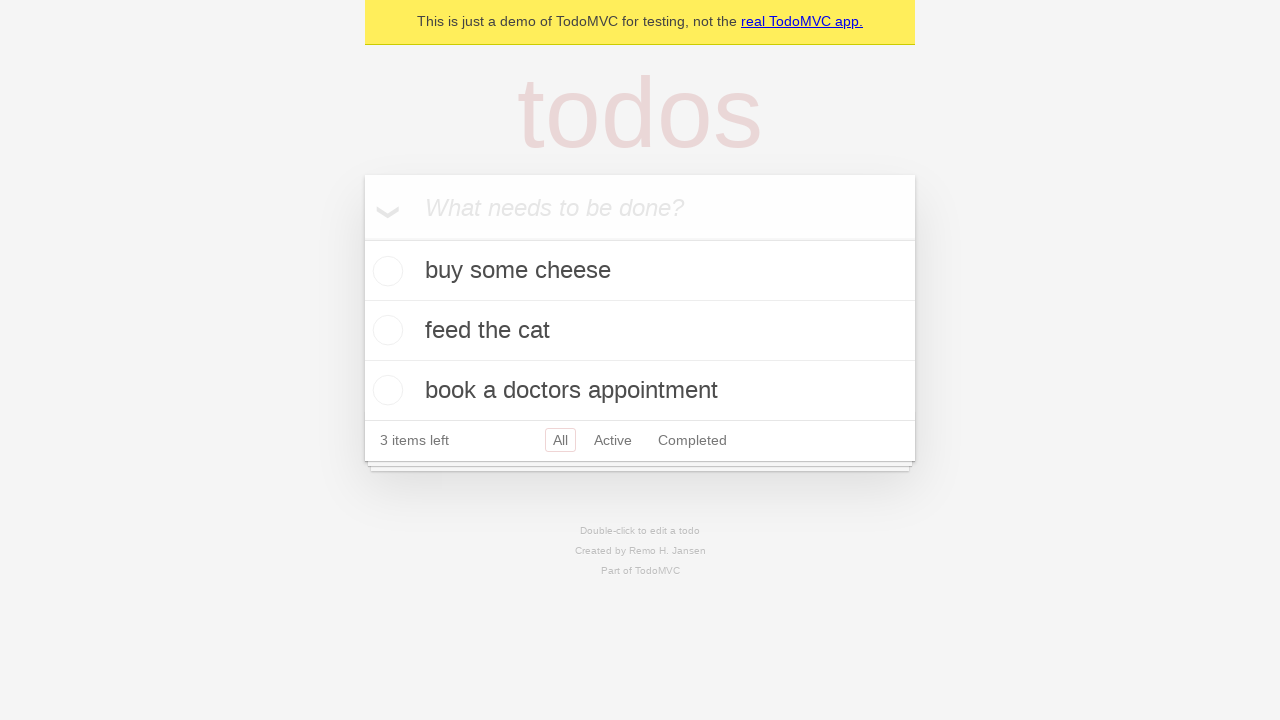

Waited for all todos to be created and displayed
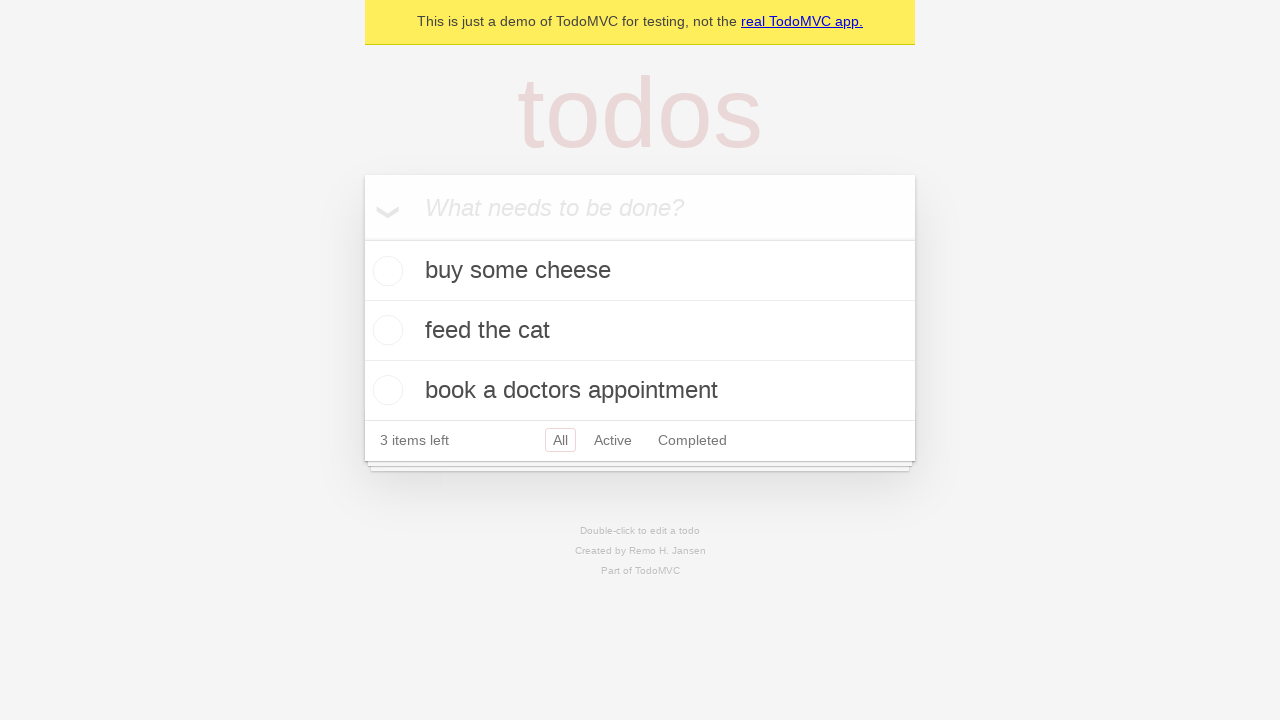

Double-clicked on second todo to enter edit mode at (640, 331) on internal:testid=[data-testid="todo-item"s] >> nth=1
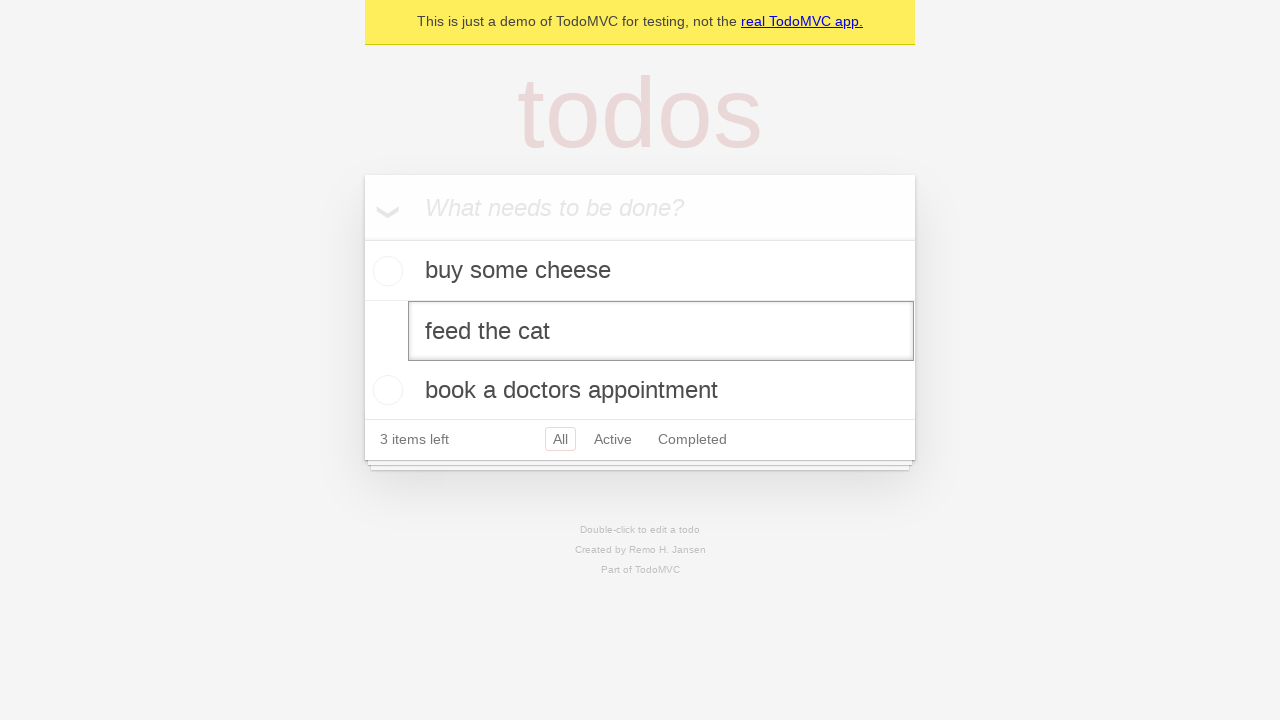

Filled edit input with 'buy some sausages' on internal:testid=[data-testid="todo-item"s] >> nth=1 >> internal:role=textbox[nam
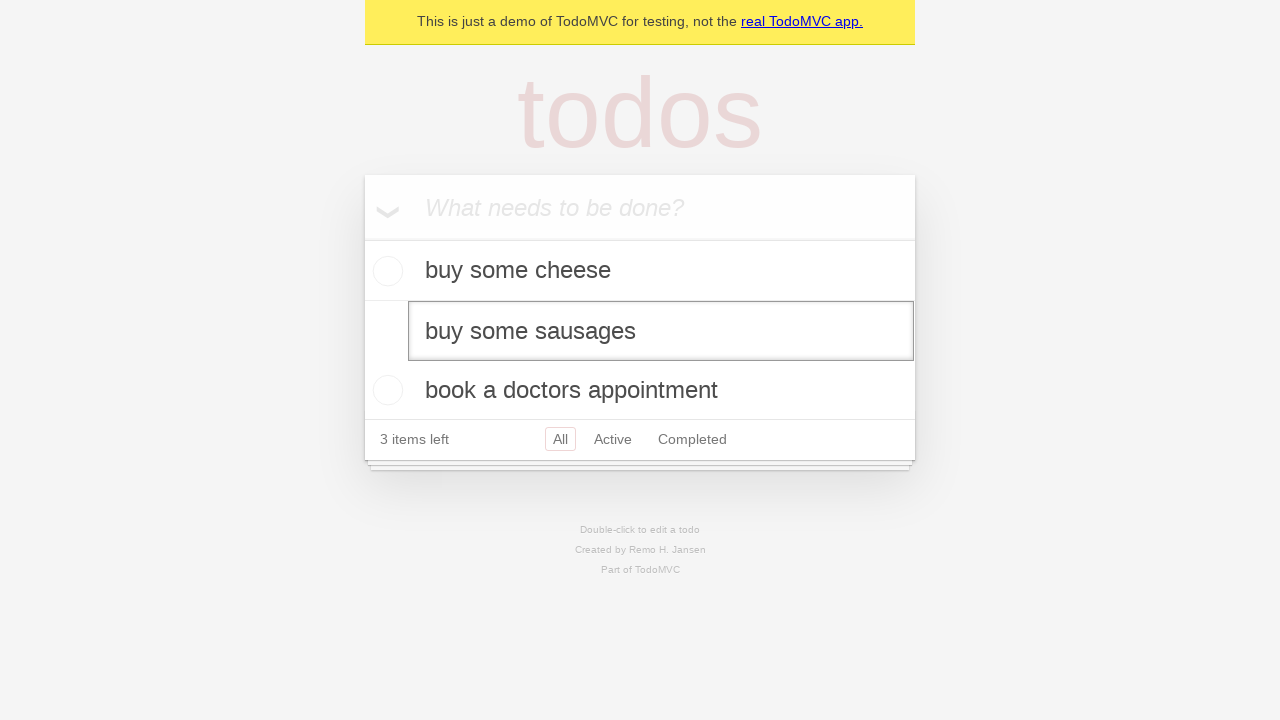

Triggered blur event on edit input to save changes
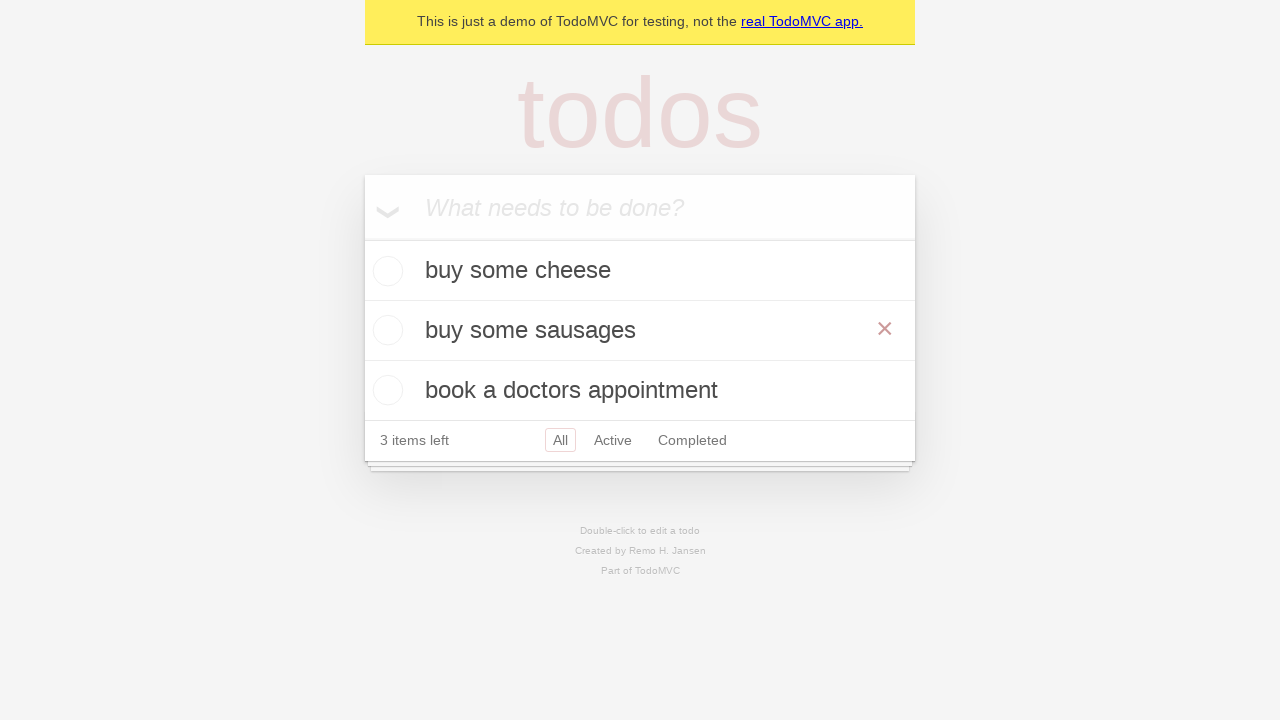

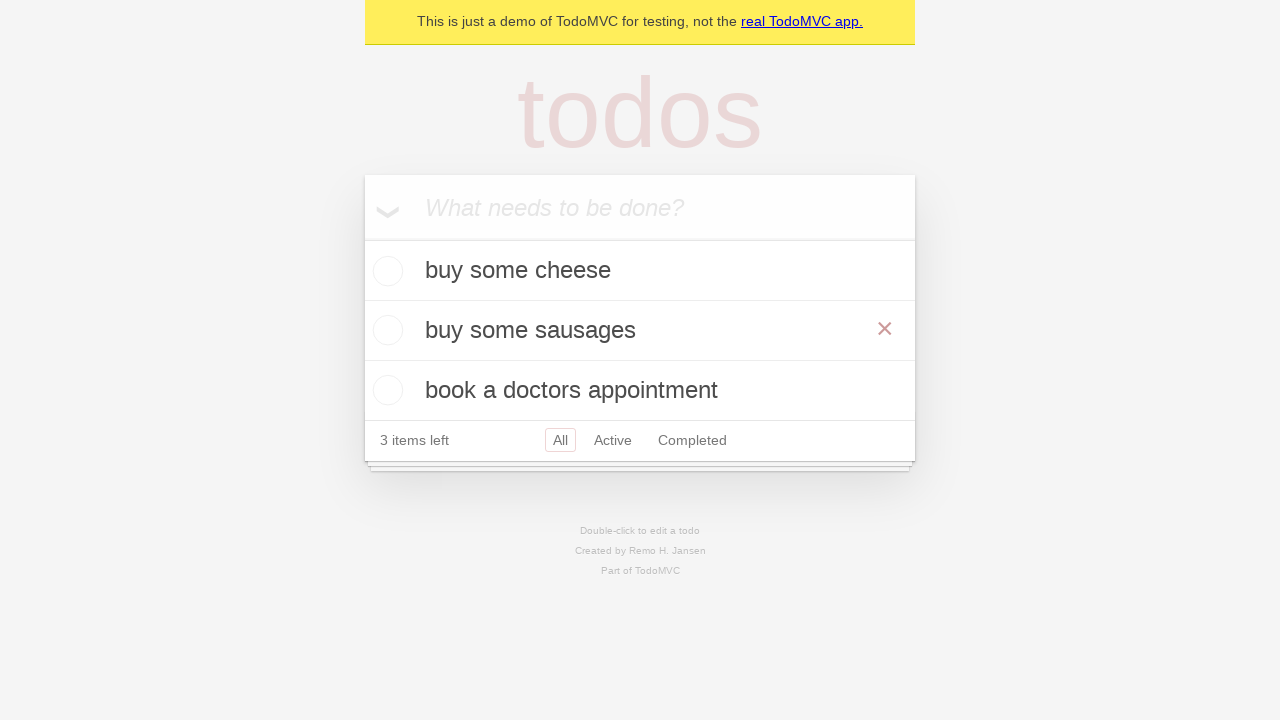